Navigates to Playwright documentation, clicks the "Get started" link, and verifies the Installation heading is visible

Starting URL: https://playwright.dev/

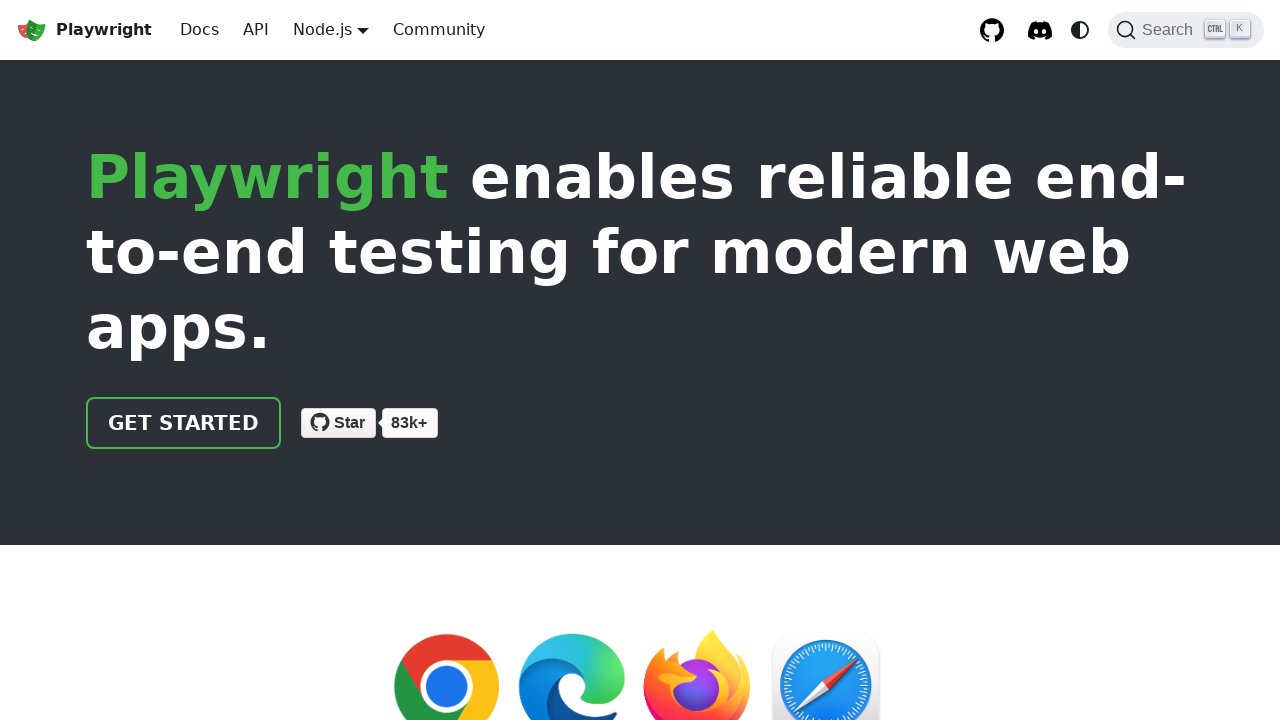

Navigated to Playwright documentation homepage
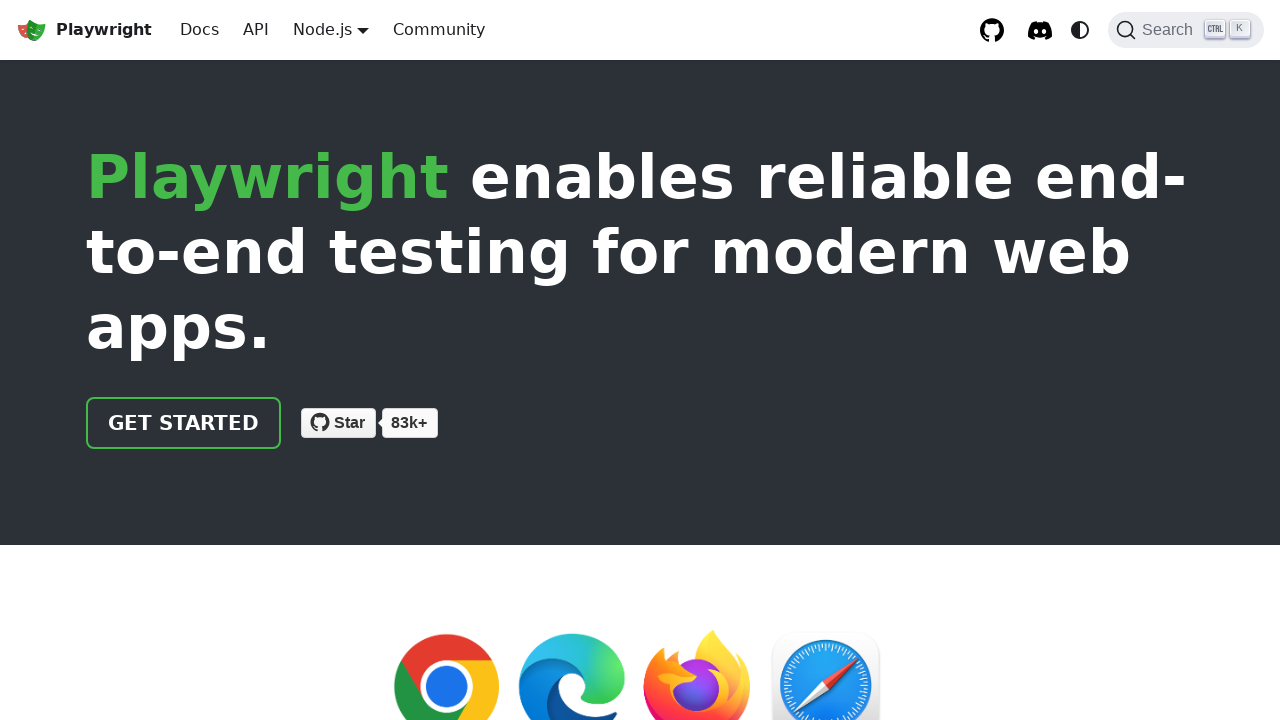

Clicked 'Get started' link at (184, 423) on internal:role=link[name="Get started"i]
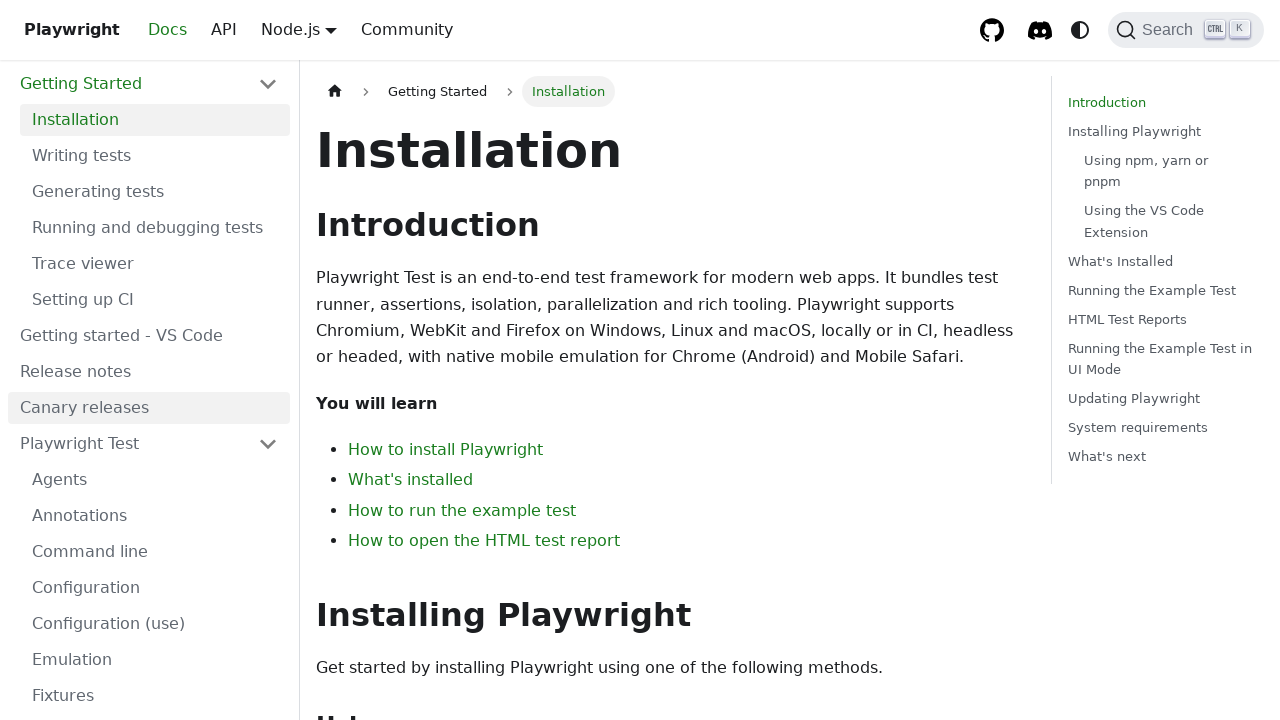

Installation heading is visible on the page
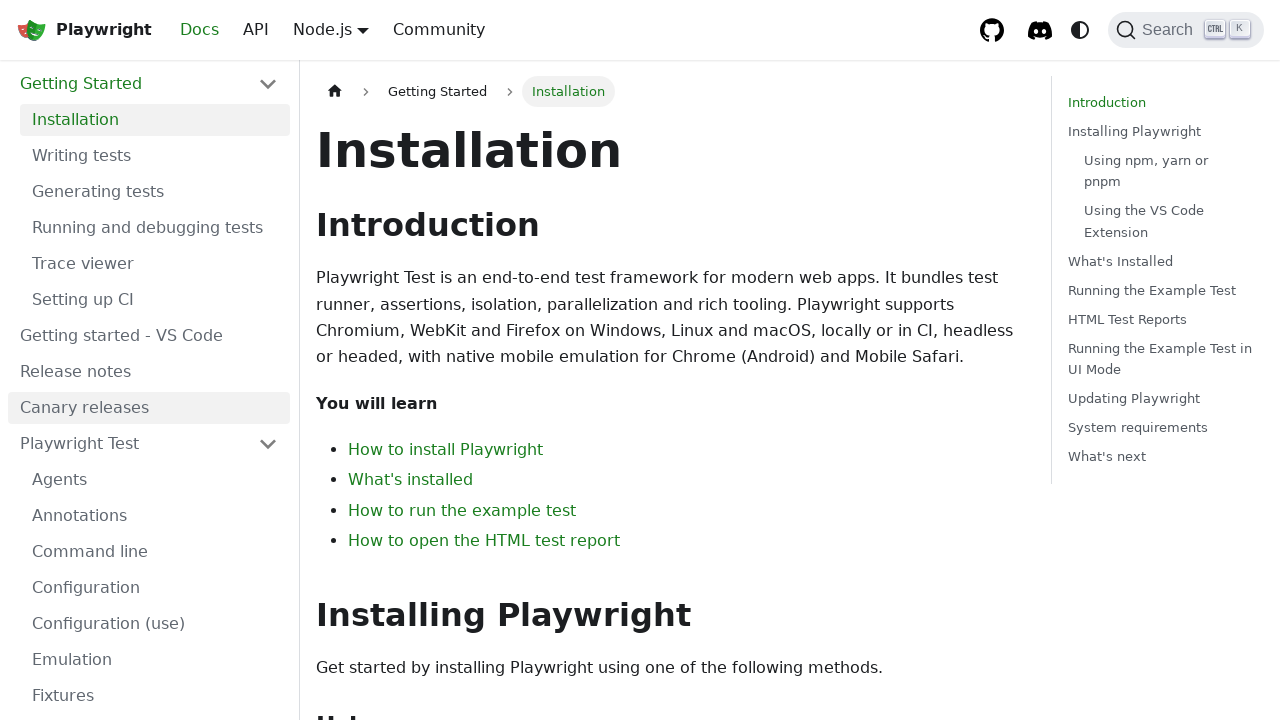

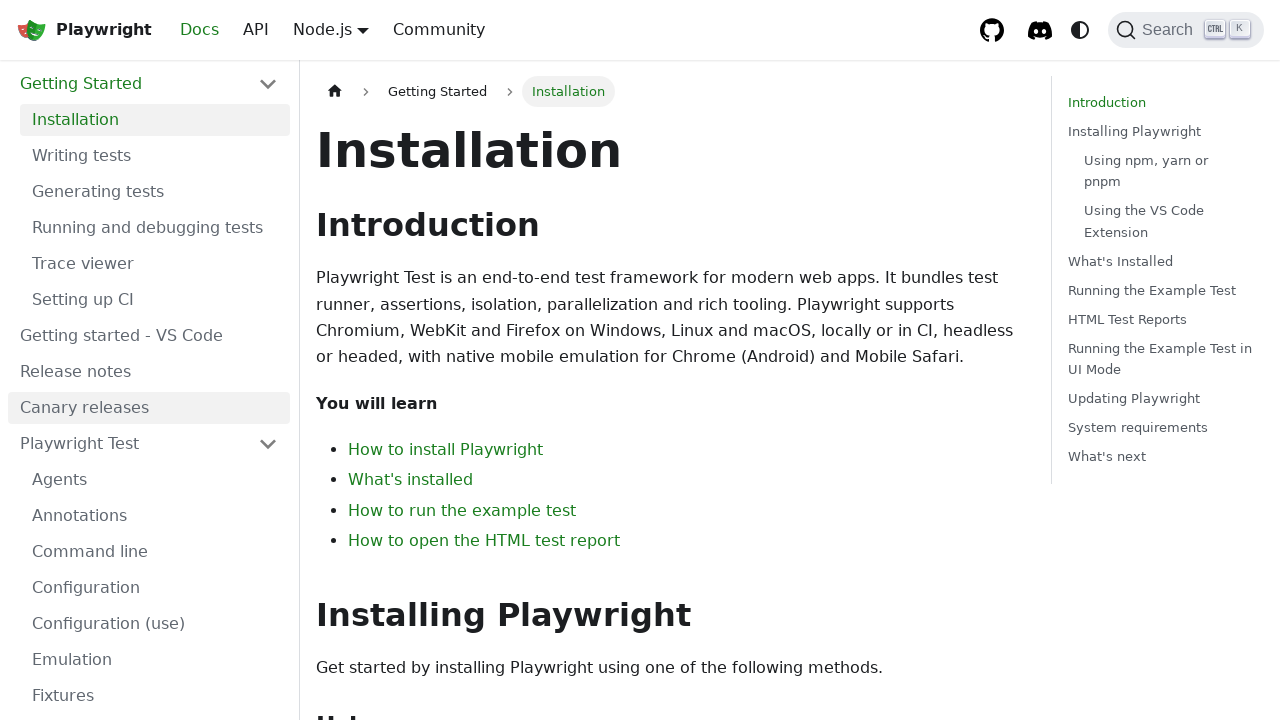